Tests alert popup handling by triggering an alert with confirmation dialog and accepting it

Starting URL: http://demo.automationtesting.in/Alerts.html

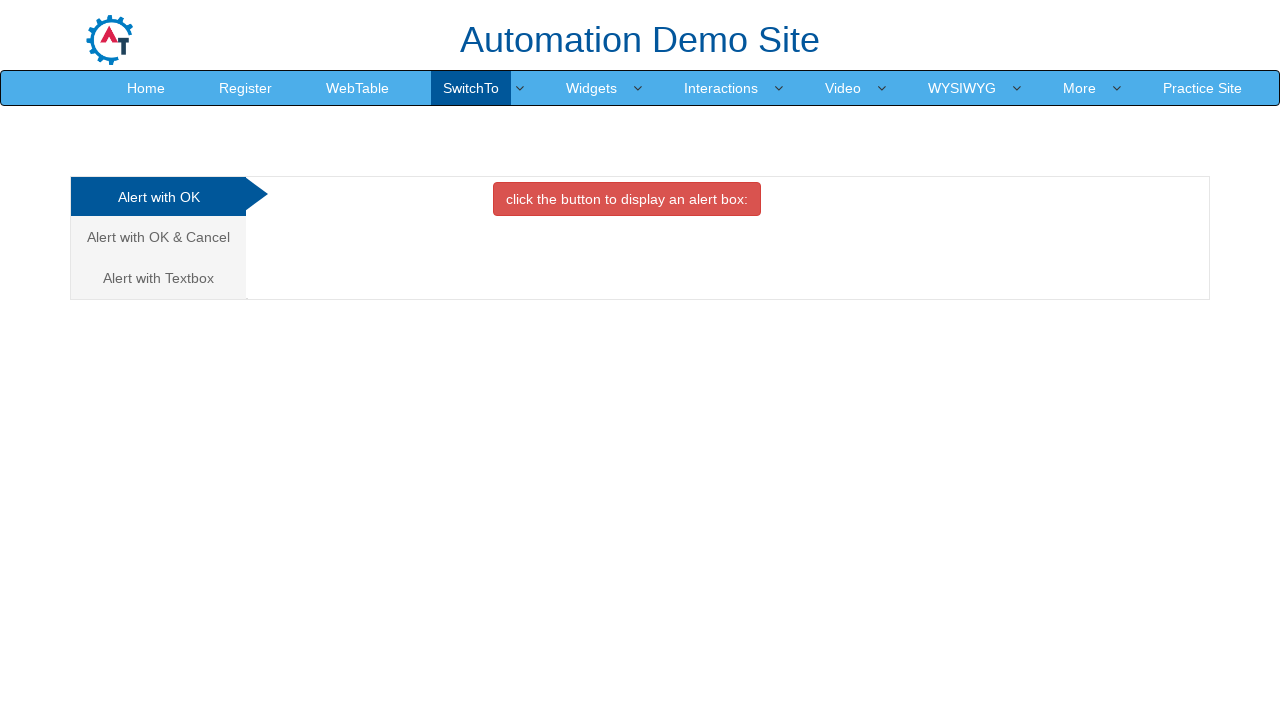

Clicked on the second alert tab for OK and Cancel dialog at (158, 237) on (//a[@class='analystic'])[2]
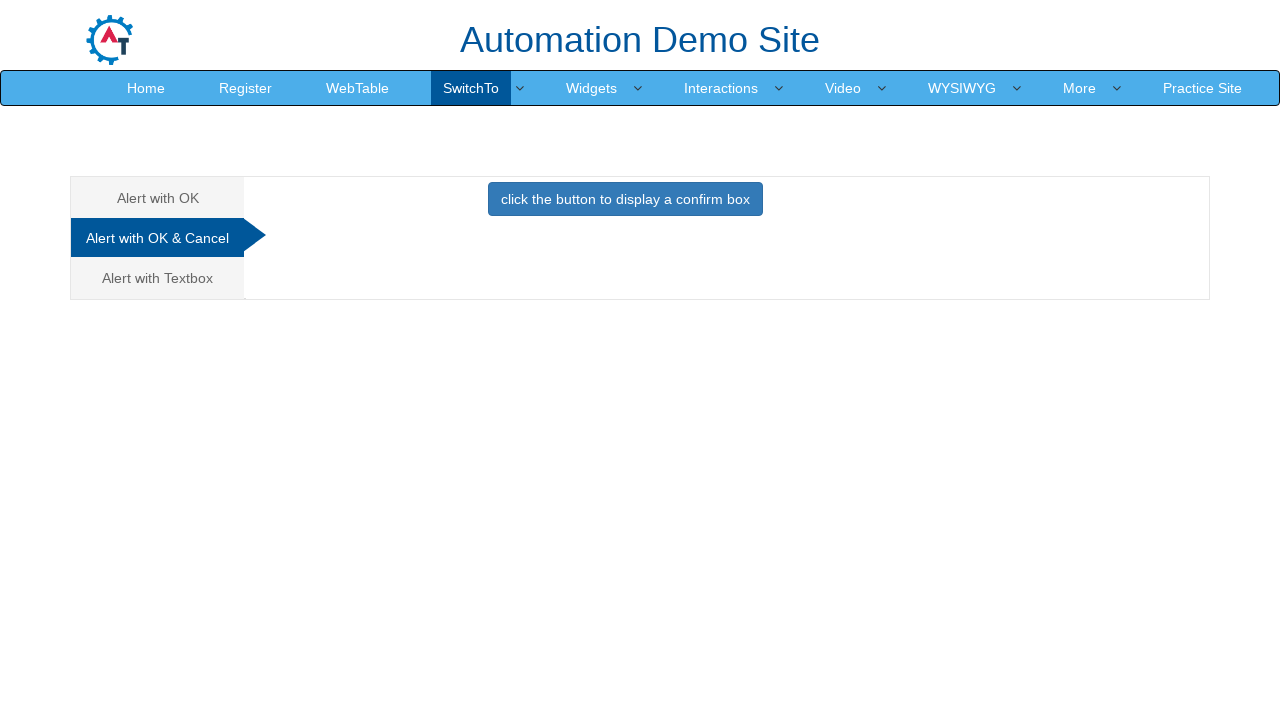

Clicked button to trigger alert popup at (625, 199) on xpath=//button[@class='btn btn-primary']
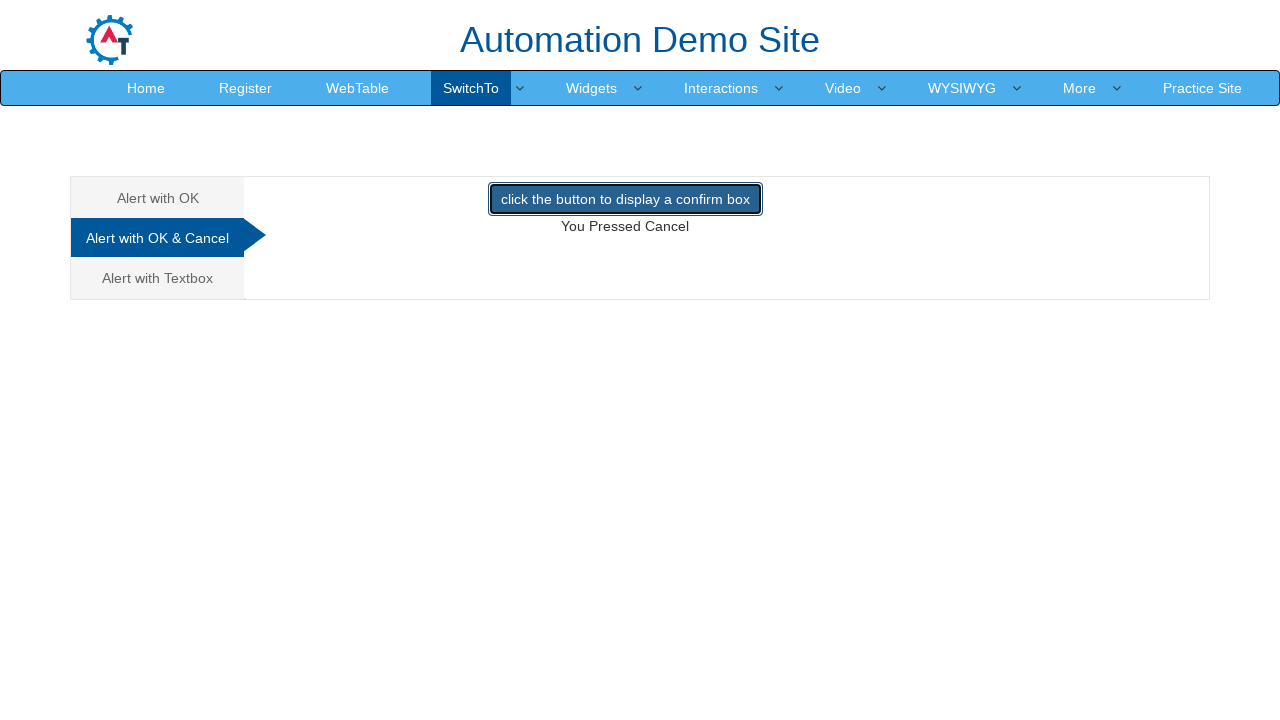

Set up dialog handler to accept alerts
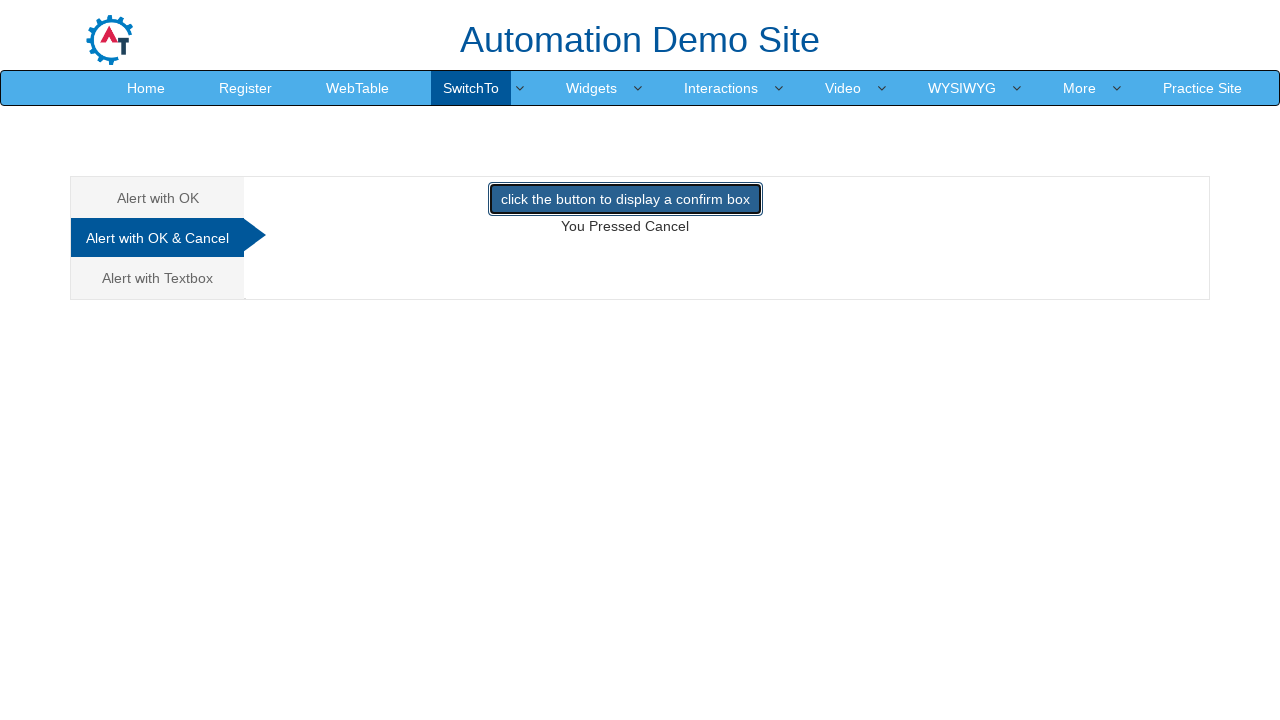

Clicked button to trigger alert and accepted confirmation dialog at (625, 199) on xpath=//button[@class='btn btn-primary']
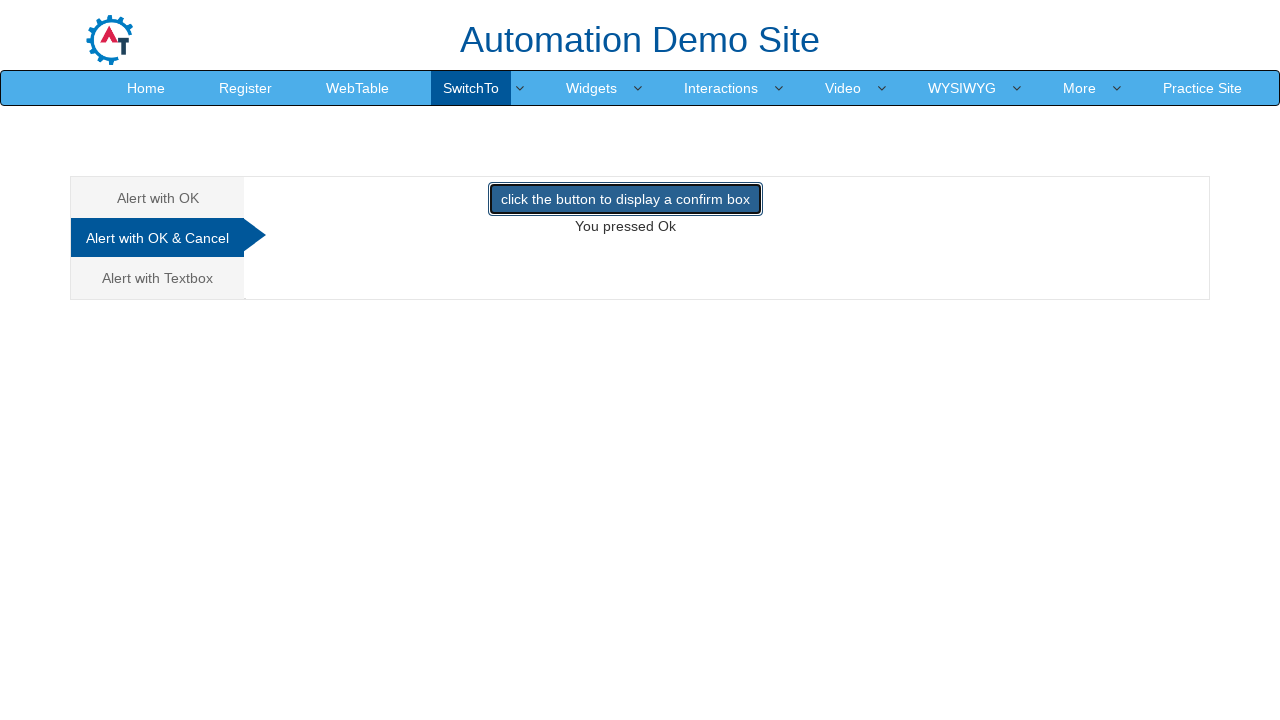

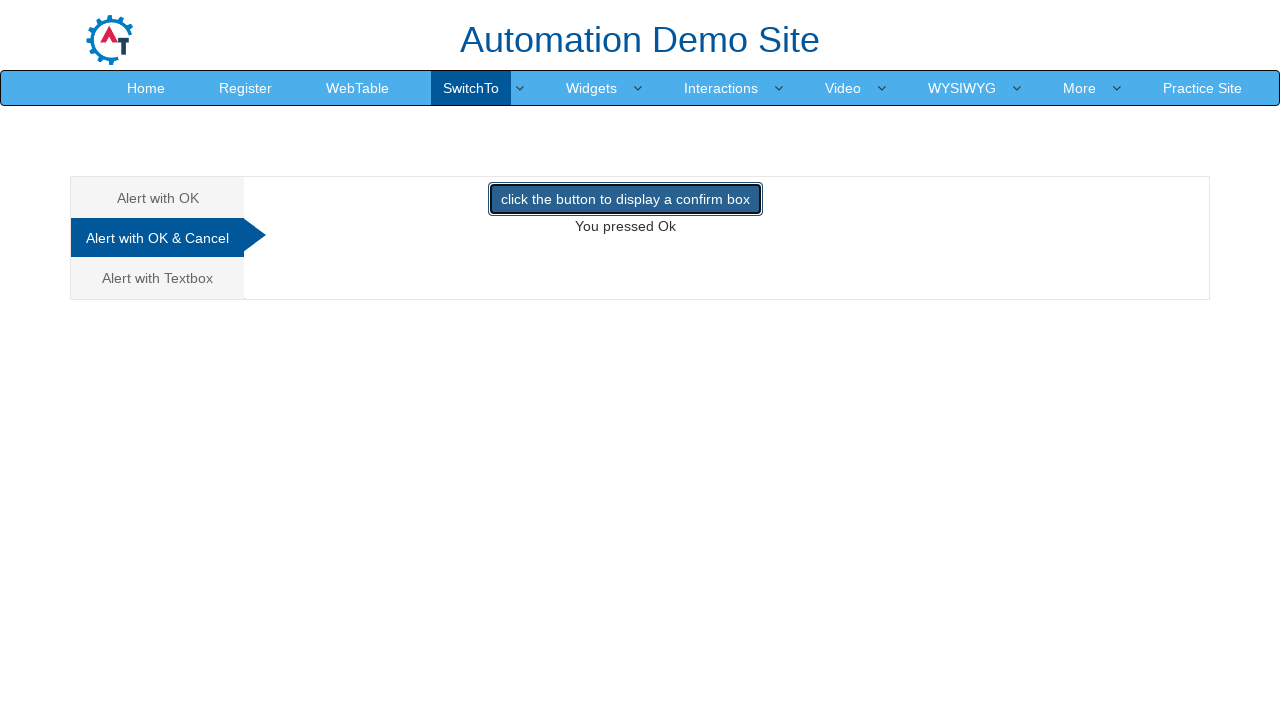